Tests a text input task by filling a textarea with the answer "get()" and clicking the submit button to verify the solution

Starting URL: https://suninjuly.github.io/text_input_task.html

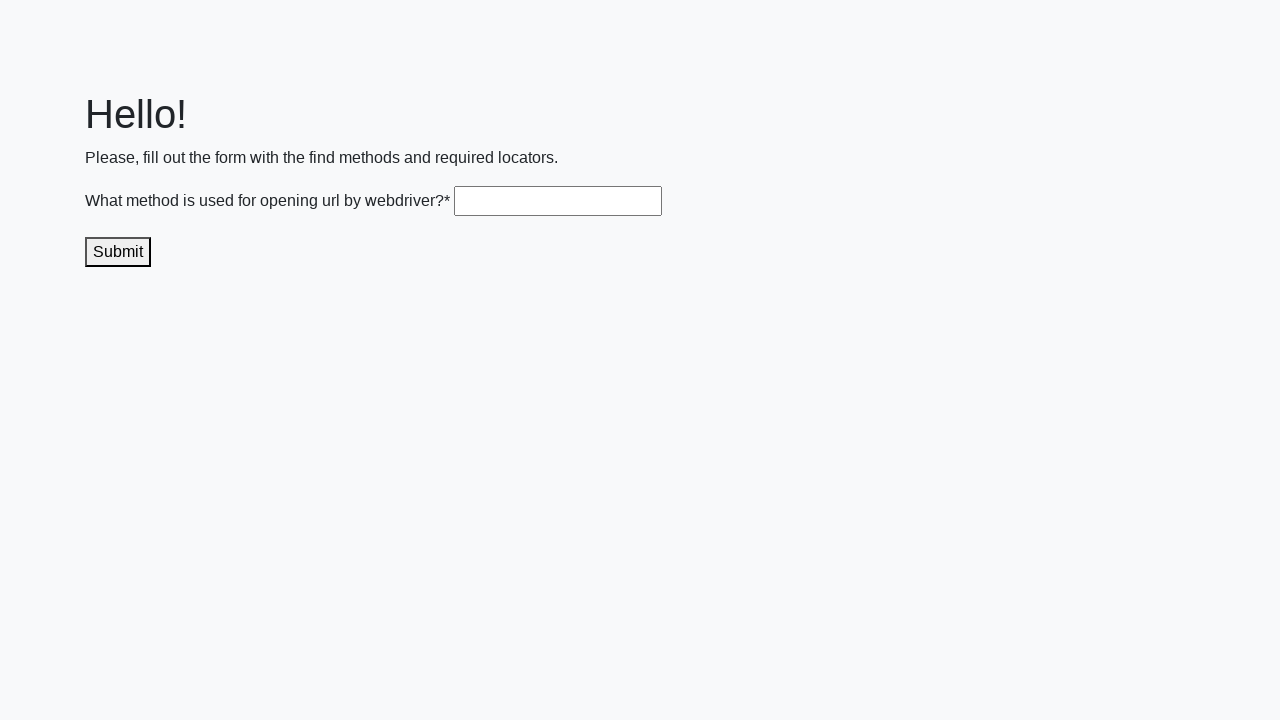

Filled textarea with answer 'get()' on .textarea
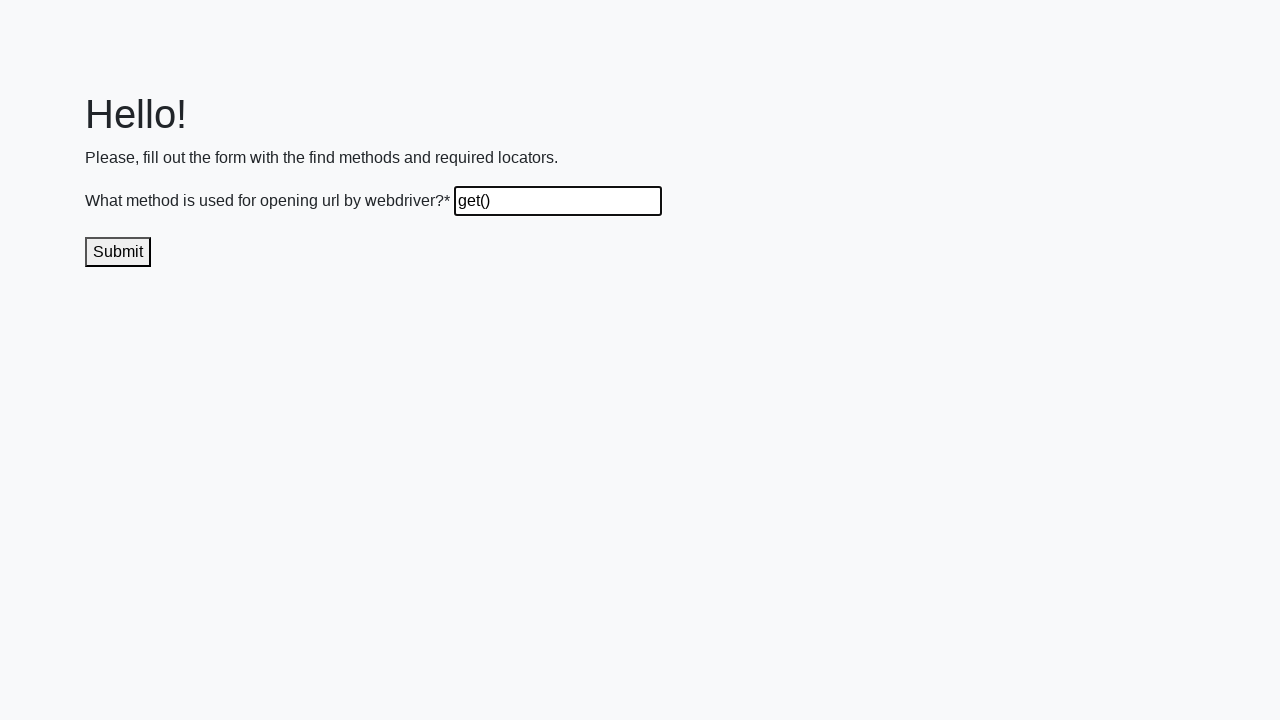

Clicked submit button to verify solution at (118, 252) on .submit-submission
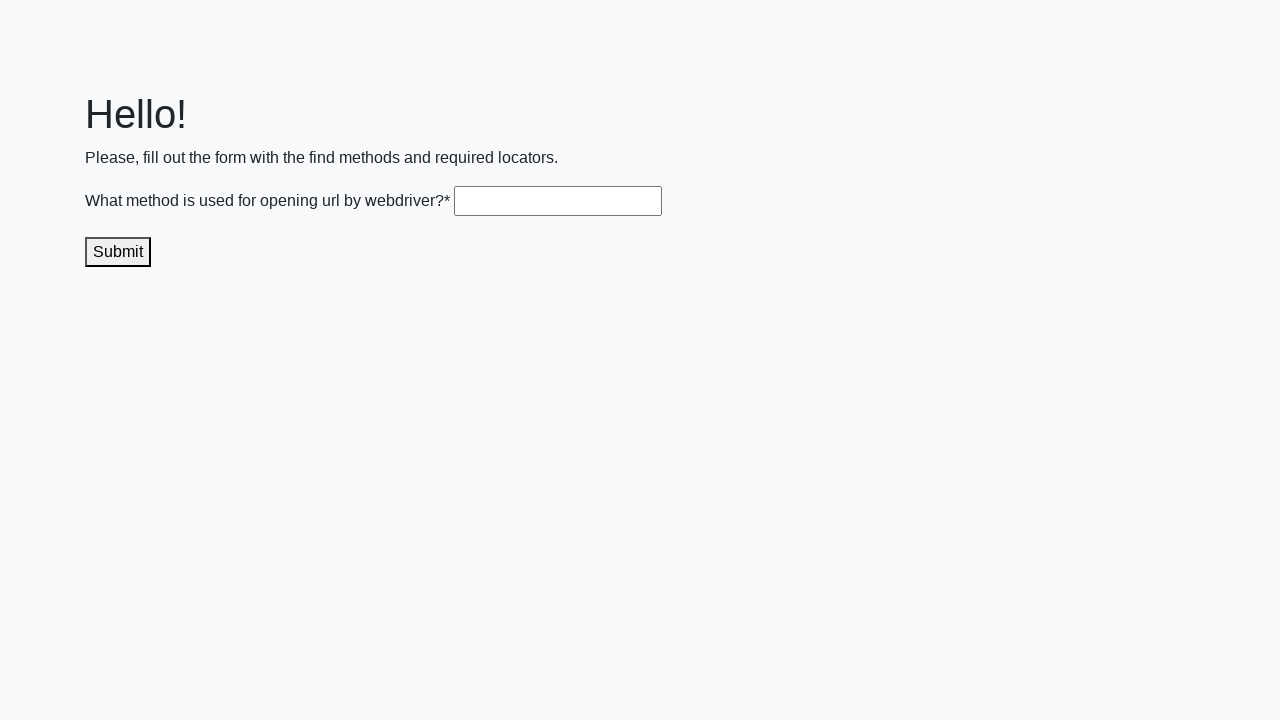

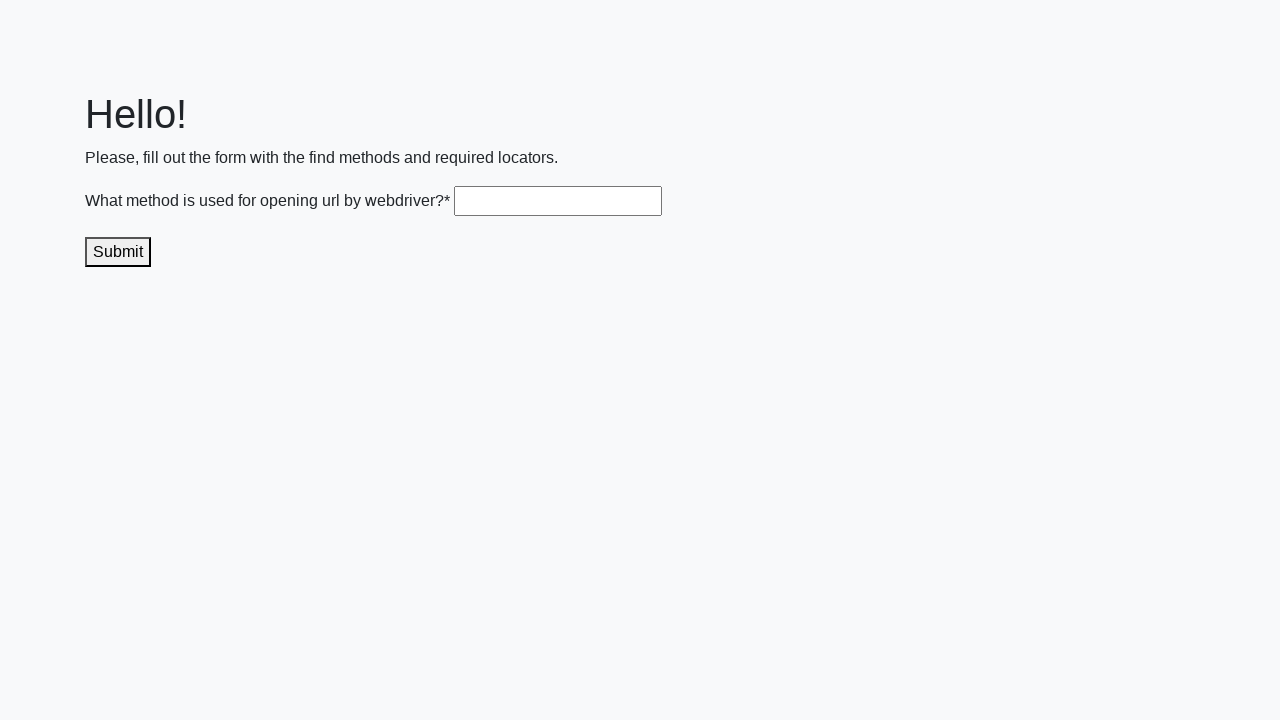